Tests iframe functionality by switching to an iframe, reading content from a text editor, clearing it, and entering new text

Starting URL: https://www.lambdatest.com/selenium-playground/iframe-demo/

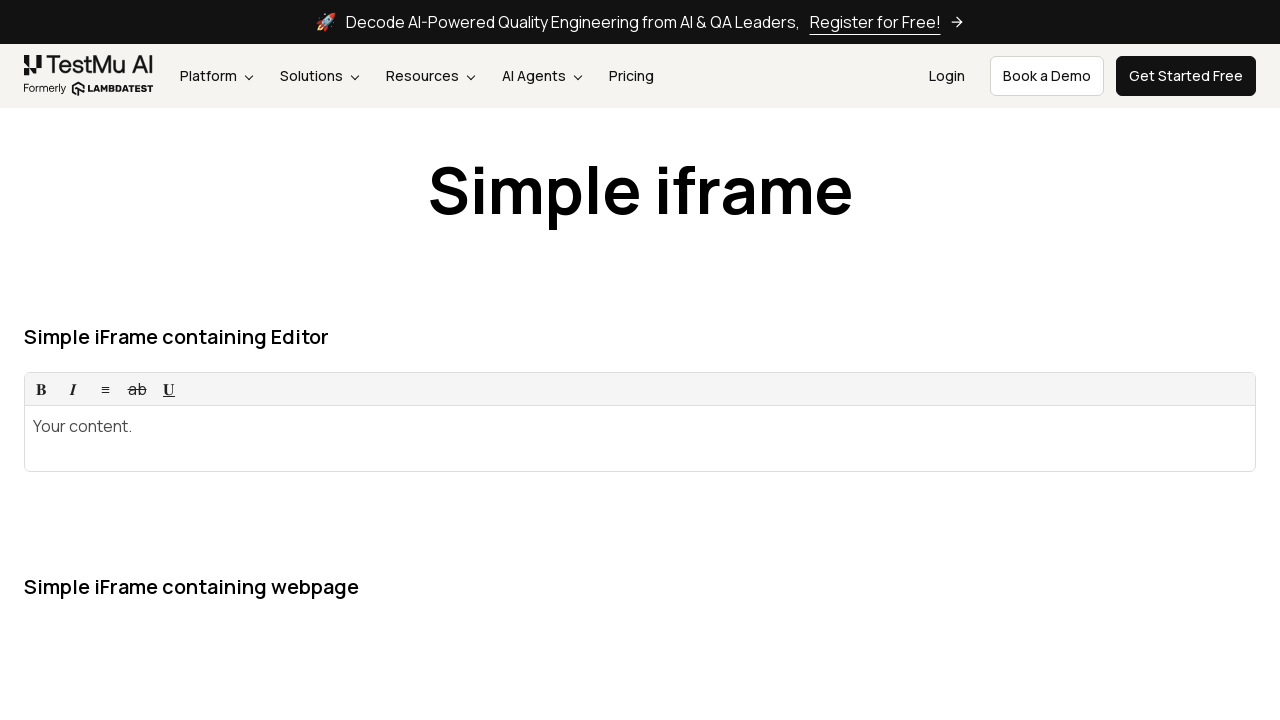

Located iframe with loading='eager' attribute
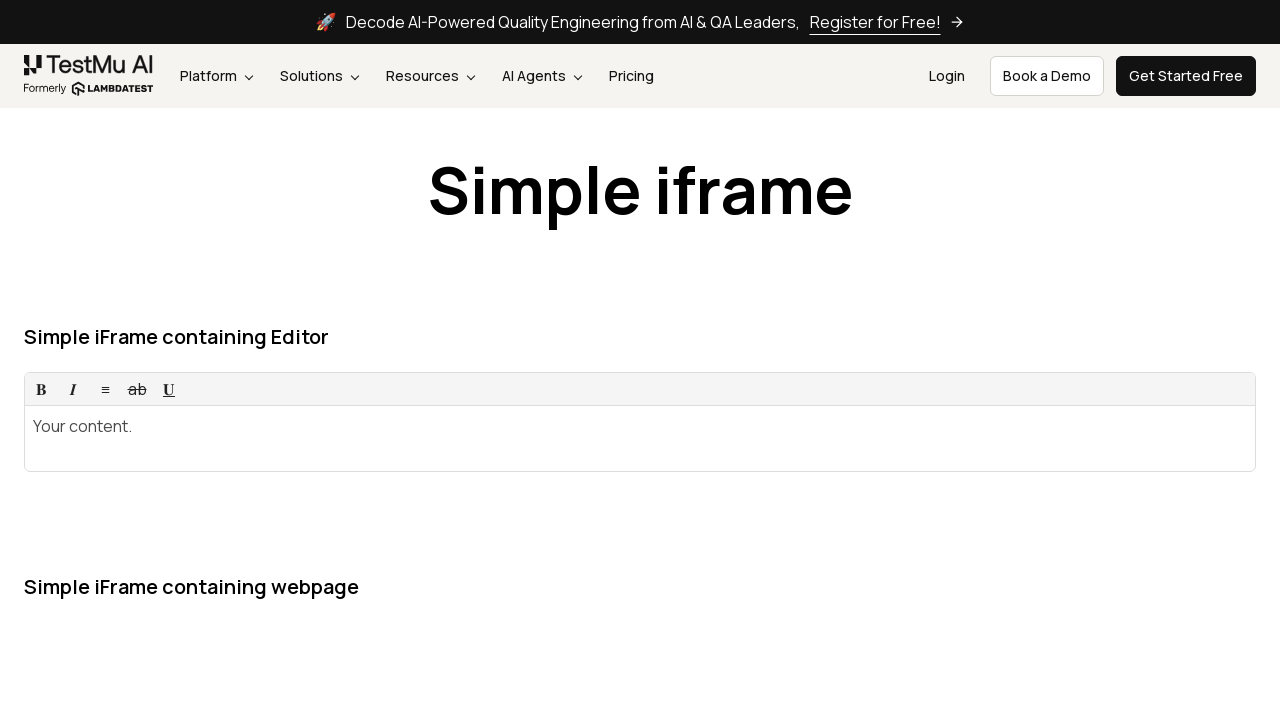

Located content element div.rsw-ce inside iframe
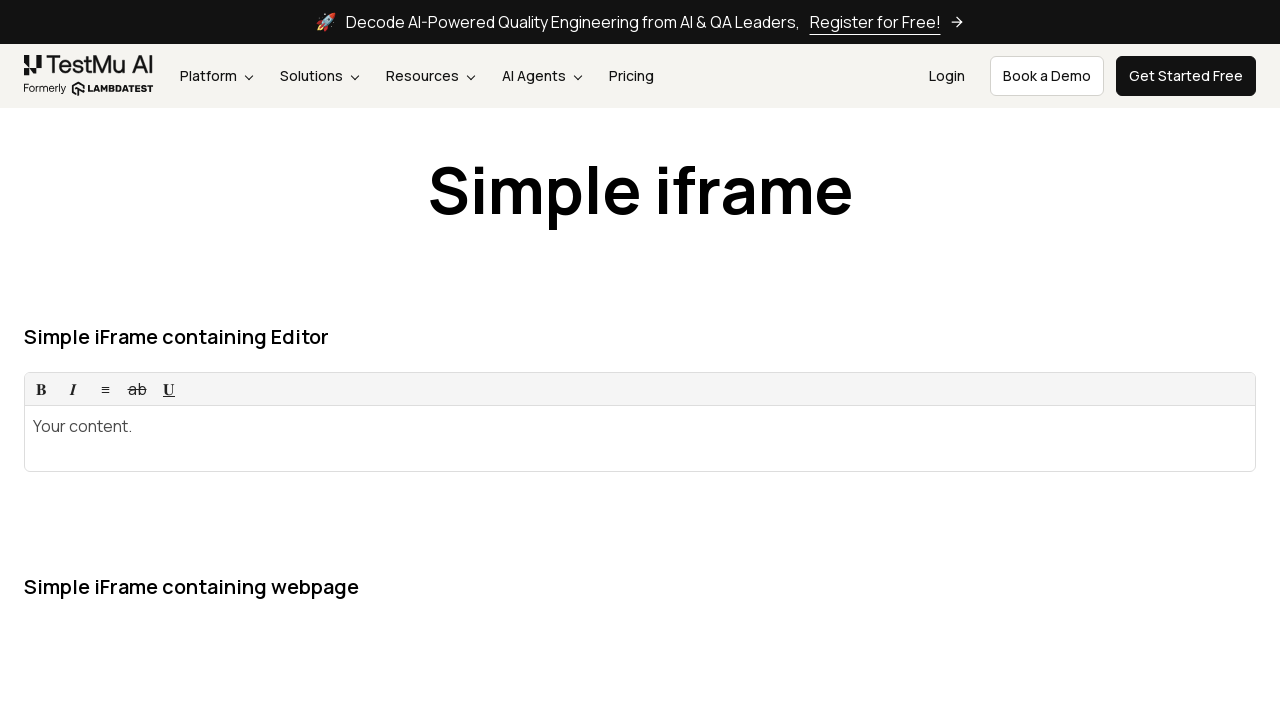

Content element became visible and ready
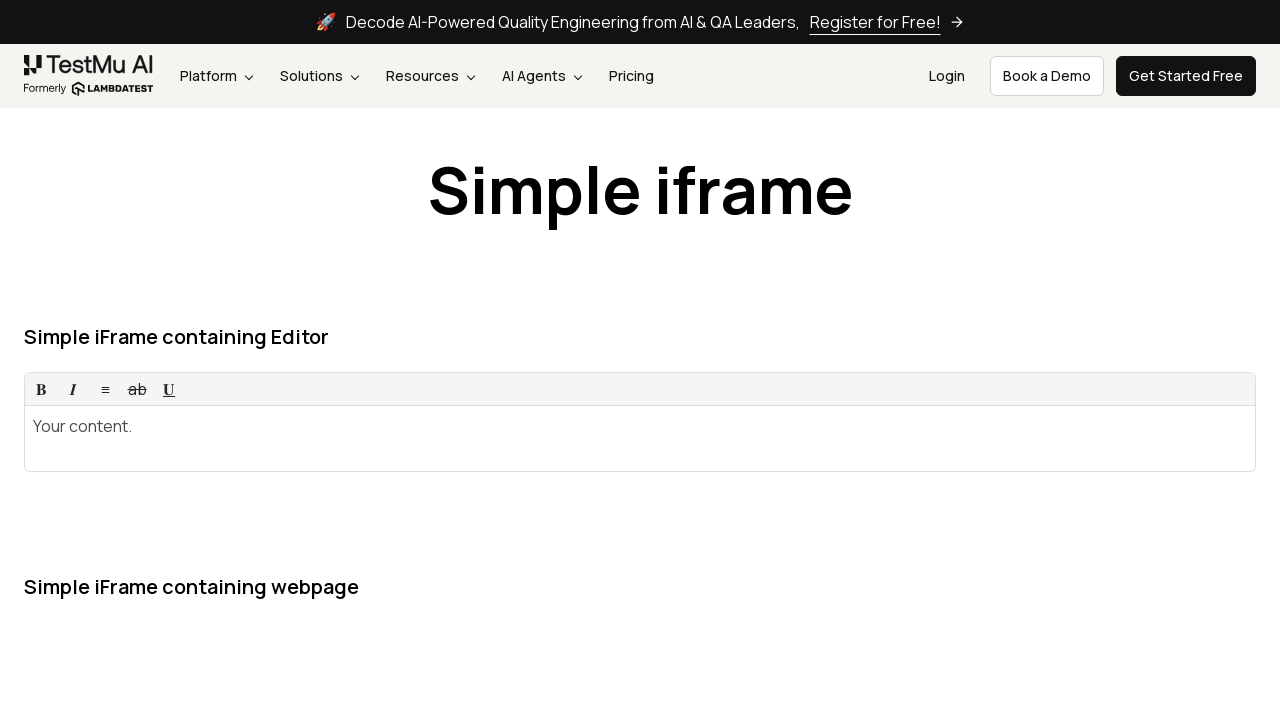

Cleared the text editor content on iframe[loading='eager'] >> nth=0 >> internal:control=enter-frame >> div.rsw-ce
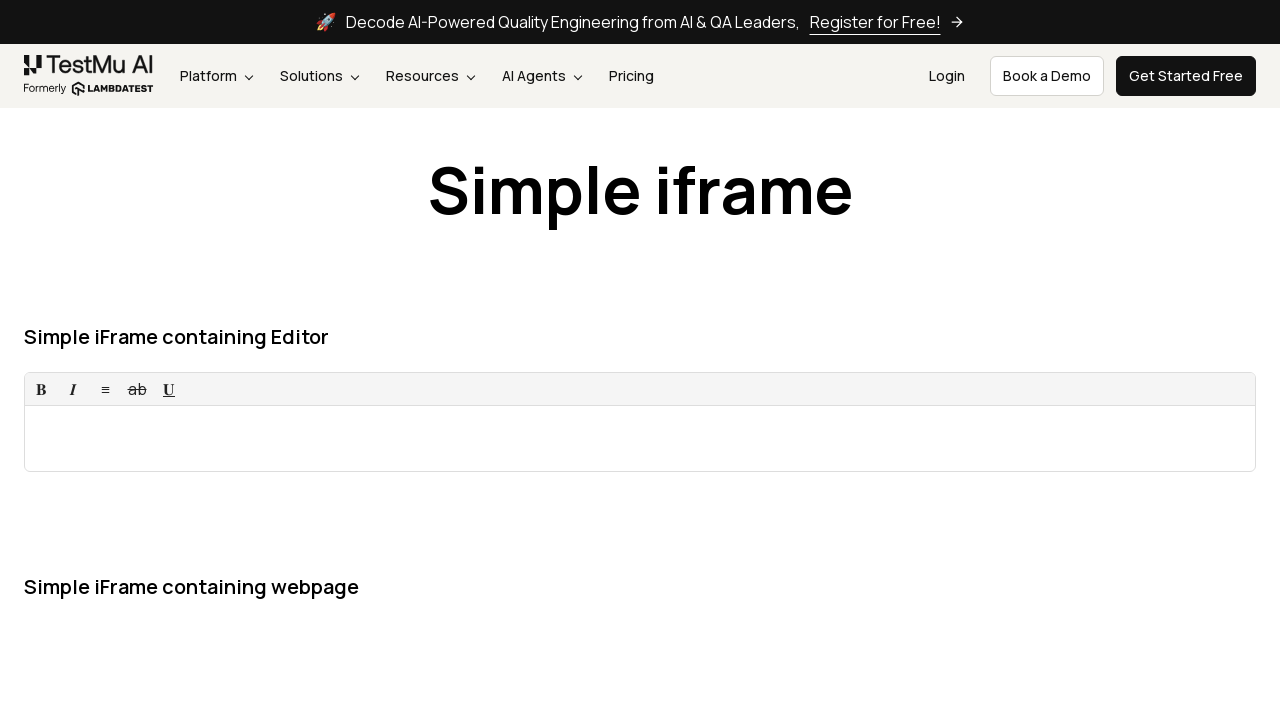

Entered new text 'tftfvefvefd' into the text editor on iframe[loading='eager'] >> nth=0 >> internal:control=enter-frame >> div.rsw-ce
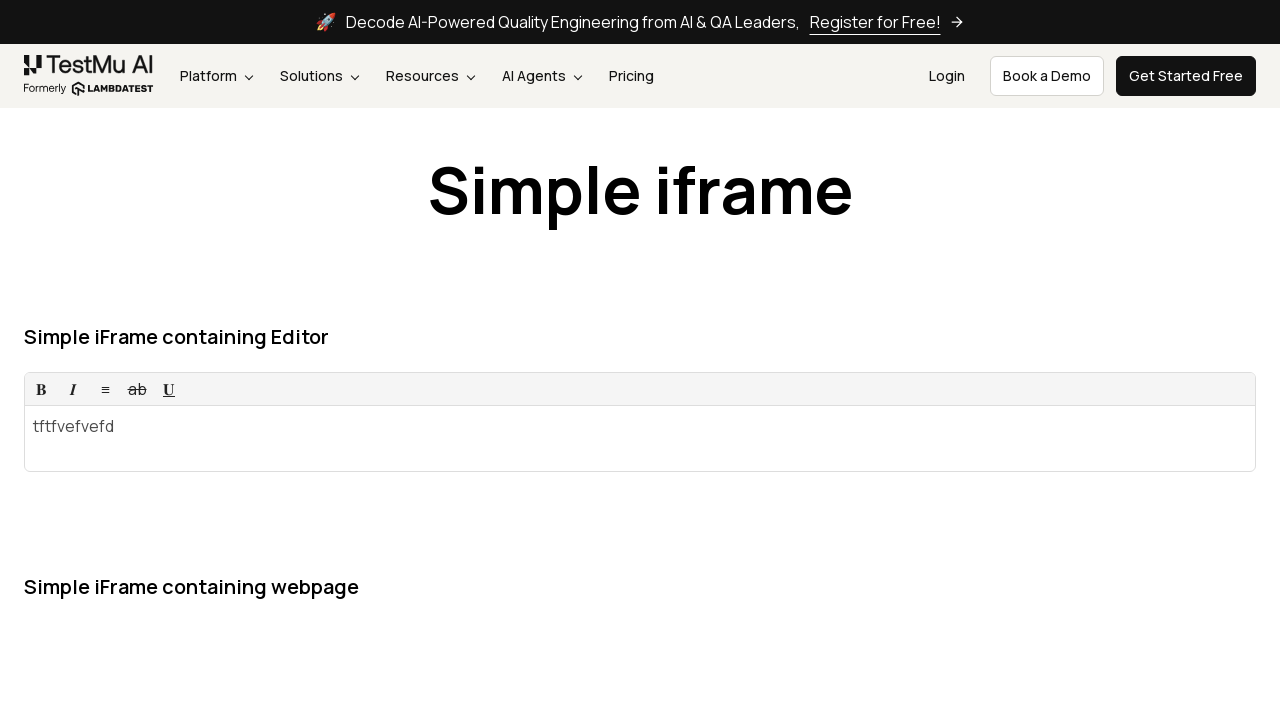

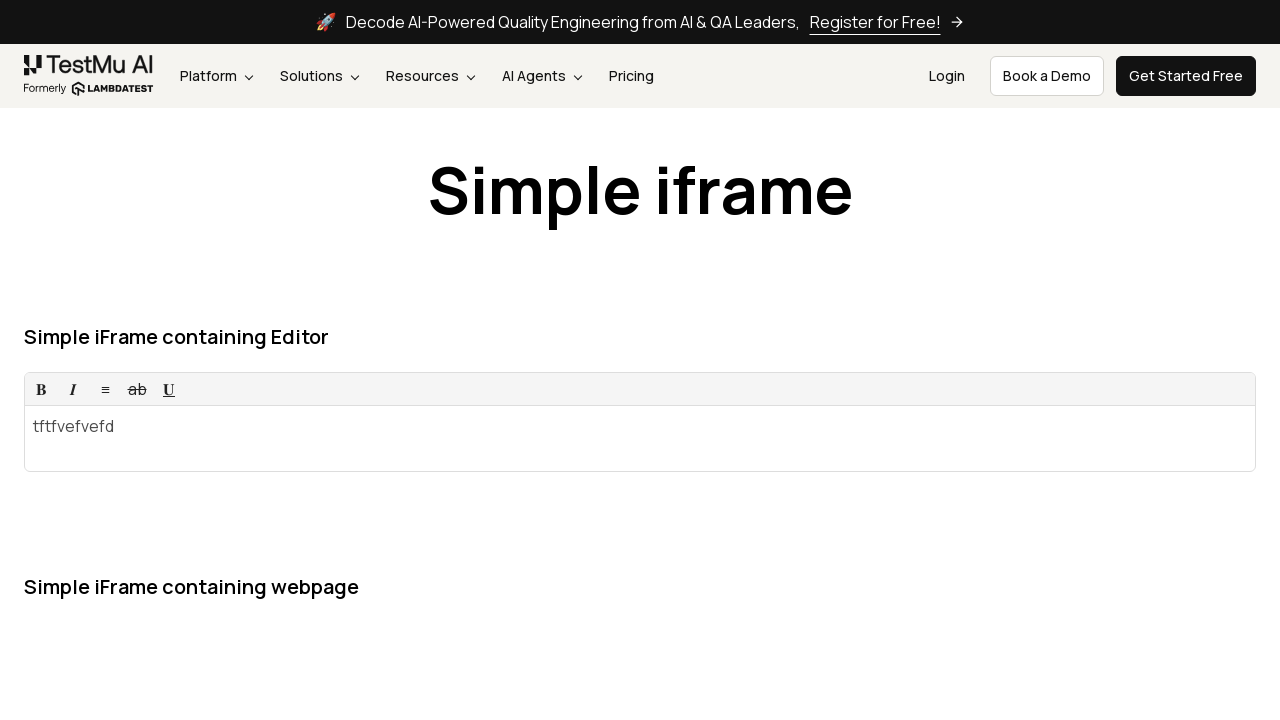